Tests the train station search functionality on the eRail Indian railway website by entering a station name (BhopalJn) in the "From" field and pressing Enter to search.

Starting URL: https://erail.in/

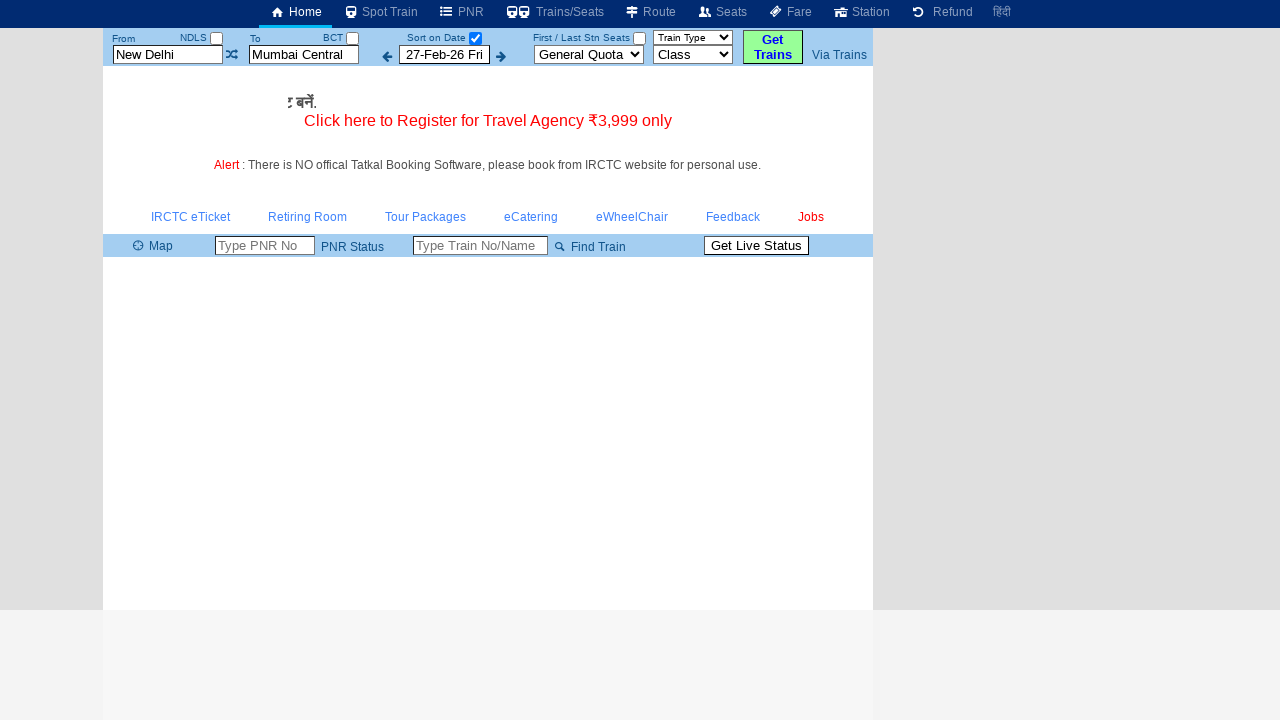

Cleared the 'From' station input field on #txtStationFrom
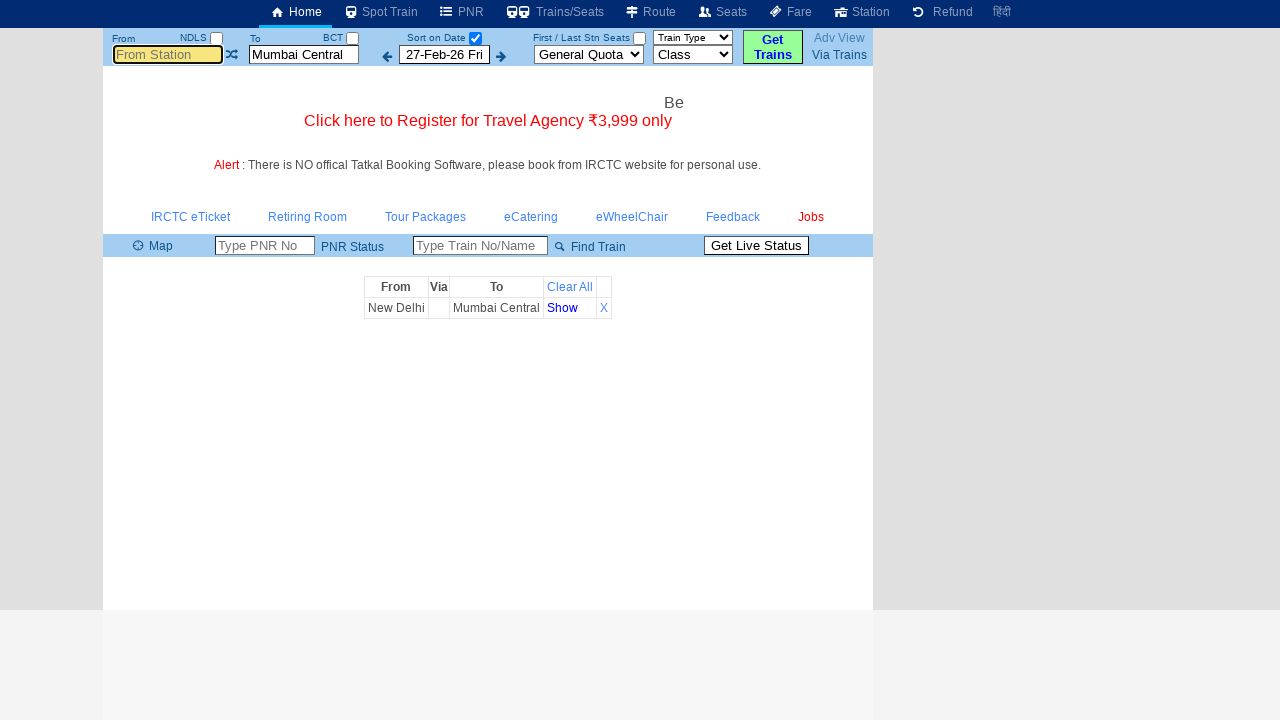

Entered 'BhopalJn' in the 'From' station field on #txtStationFrom
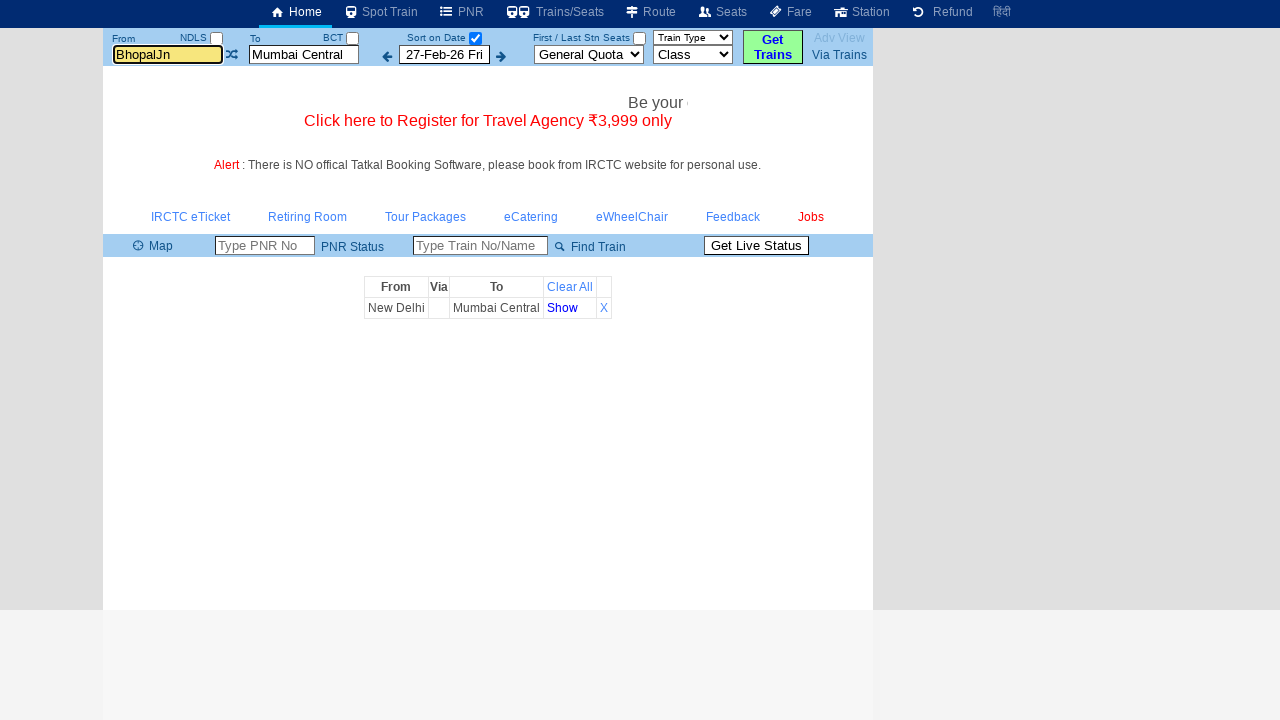

Pressed Enter to confirm station selection on #txtStationFrom
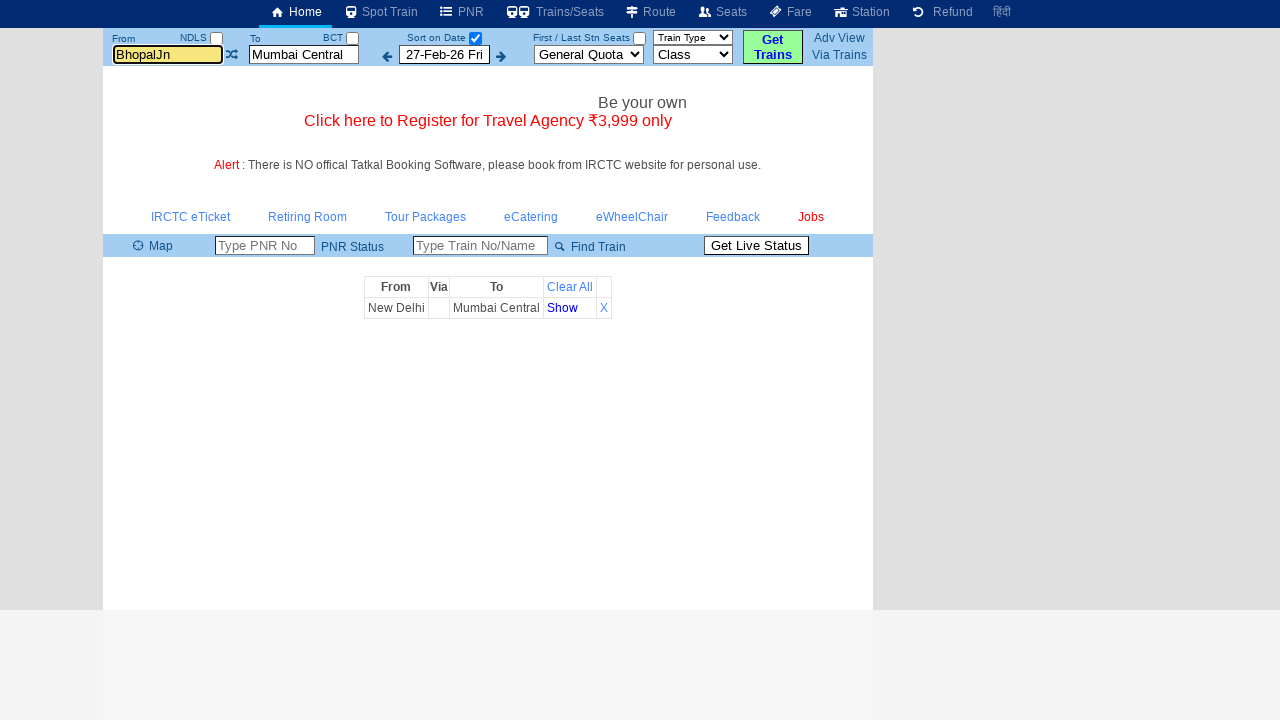

Waited 1 second for page to process the search input
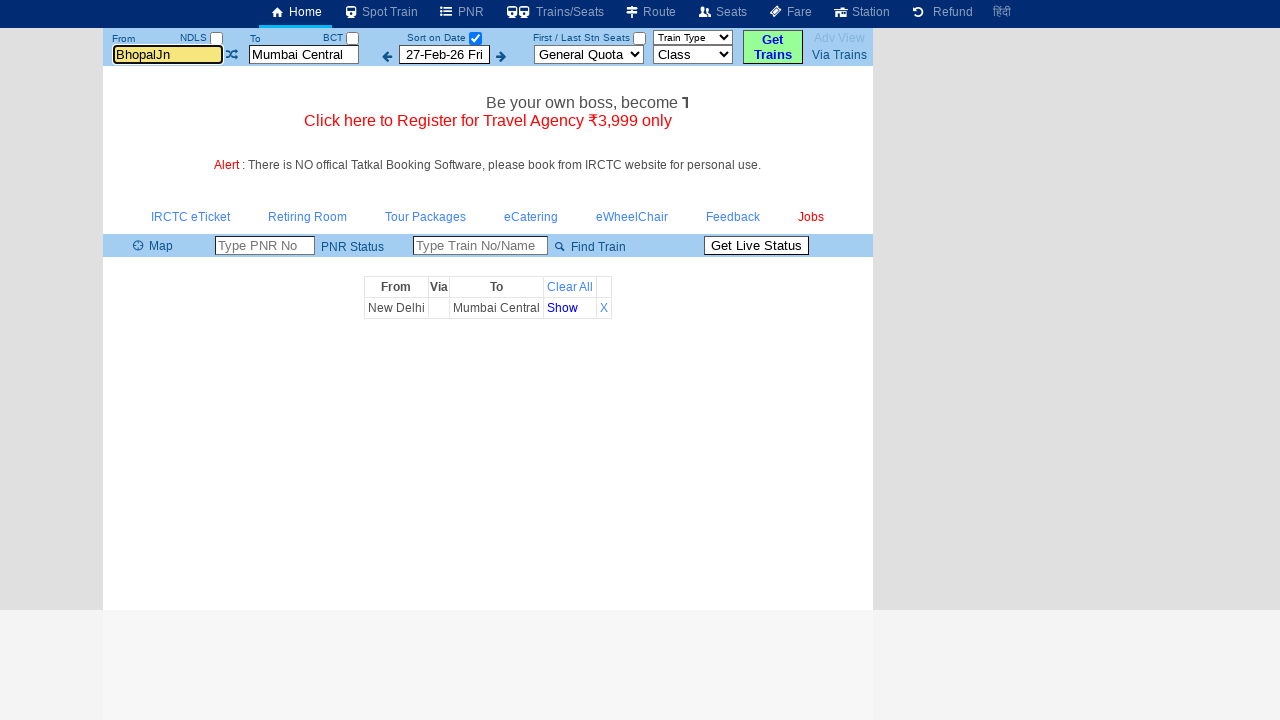

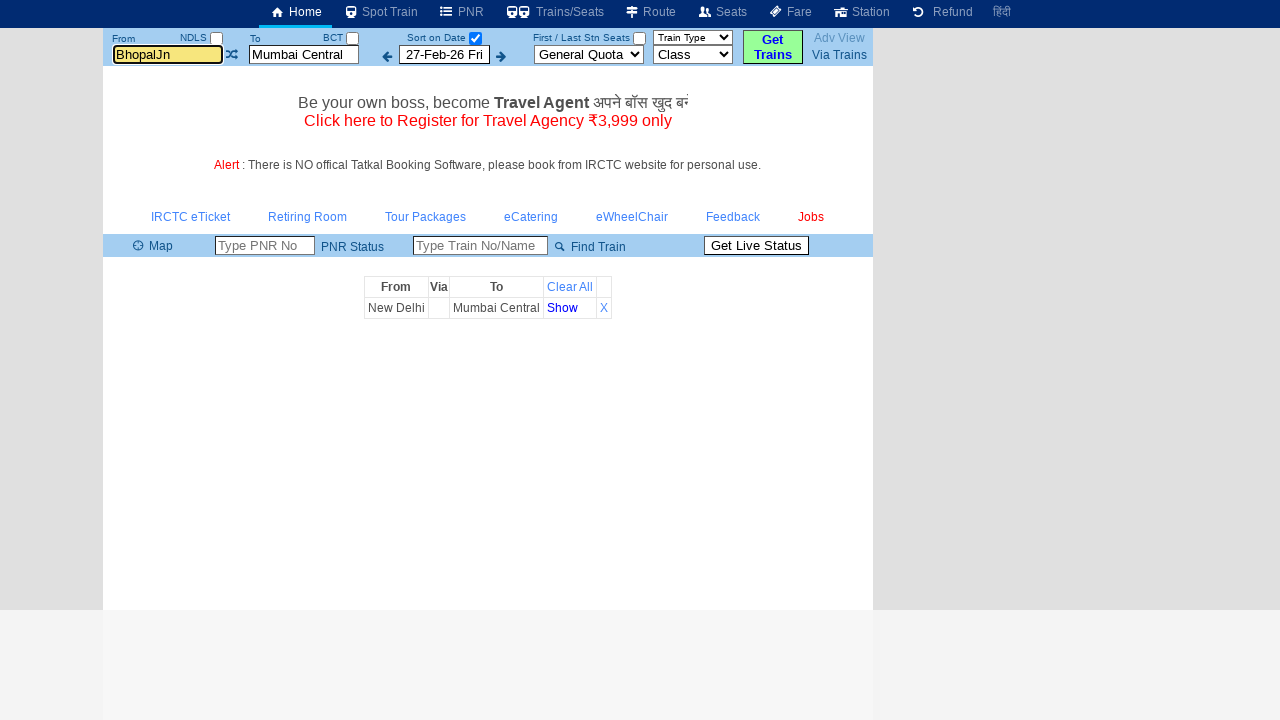